Tests injecting jQuery and jQuery Growl library into a page, then displaying notification messages using JavaScript execution. This demonstrates a debugging technique for visual feedback during test runs.

Starting URL: http://the-internet.herokuapp.com

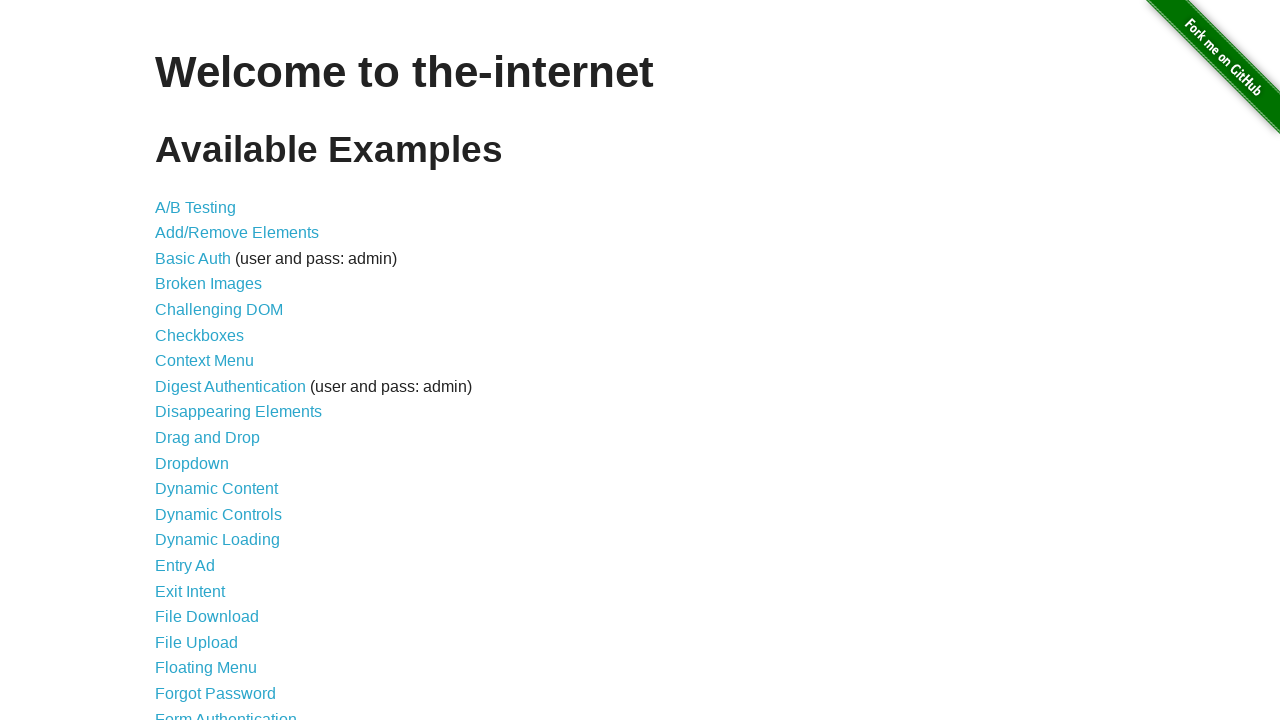

Injected jQuery library into page if not already present
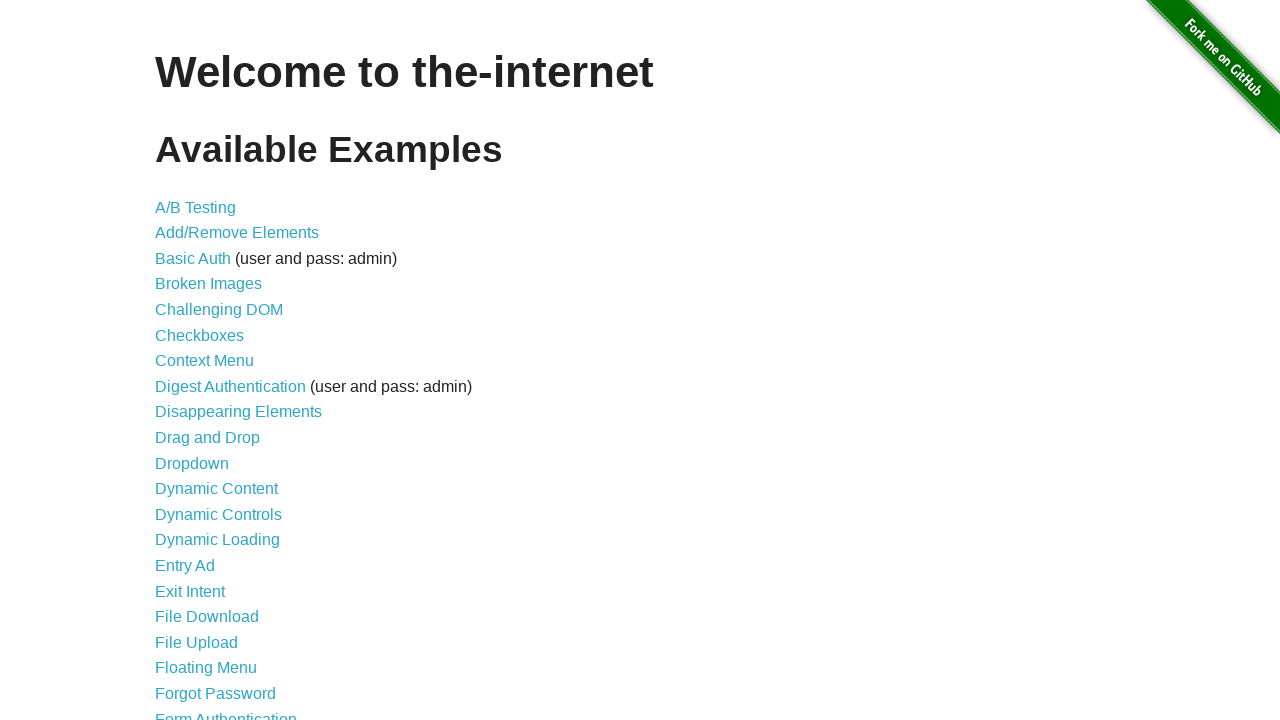

jQuery library loaded and ready
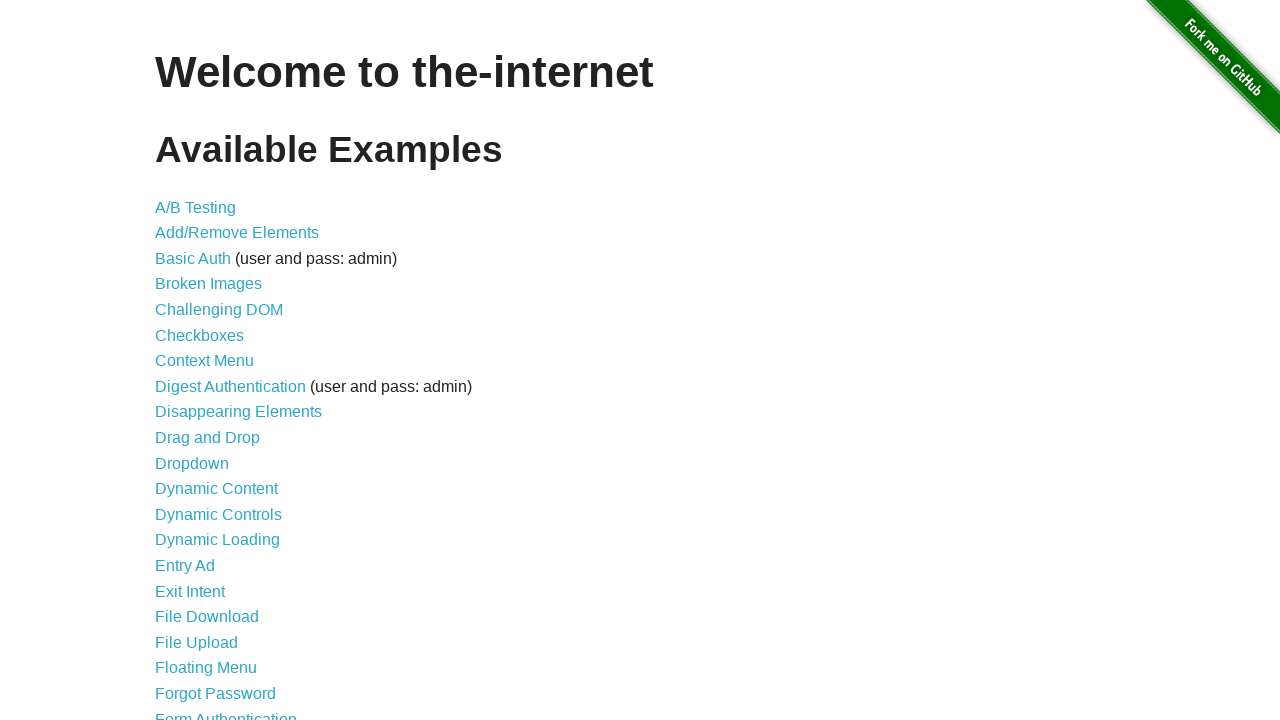

jQuery Growl library script injected
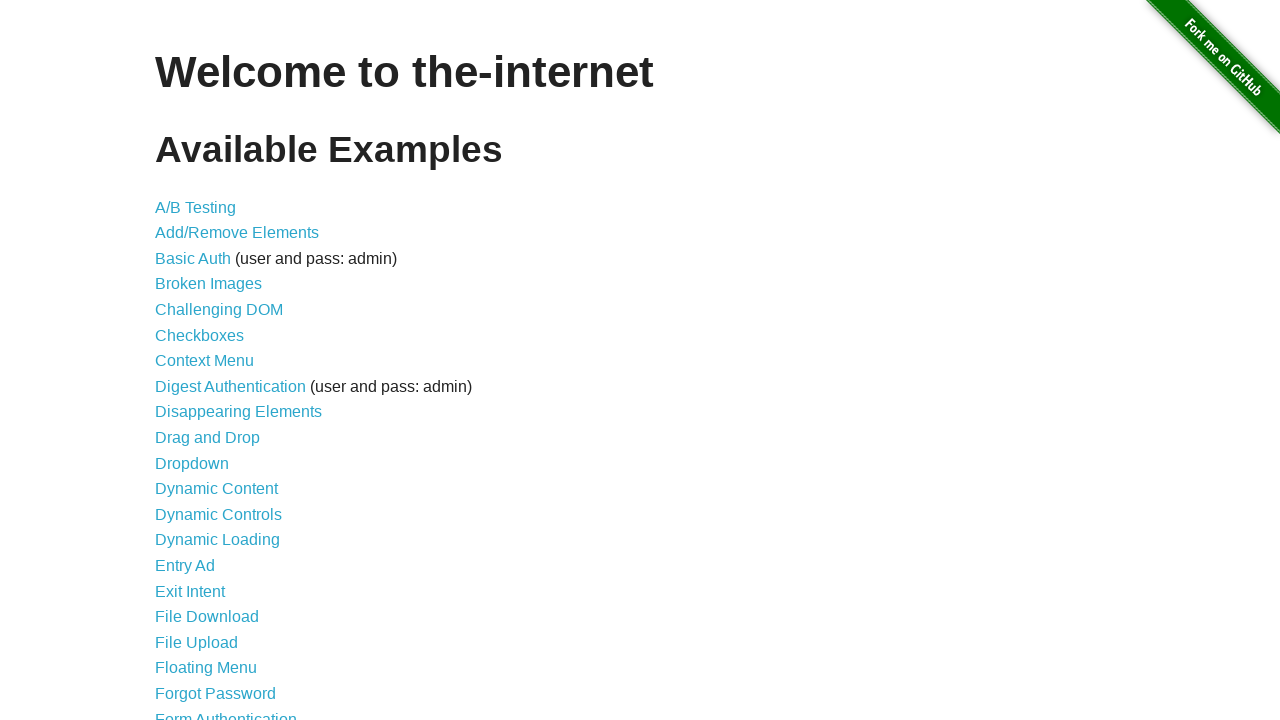

jQuery Growl CSS styles injected
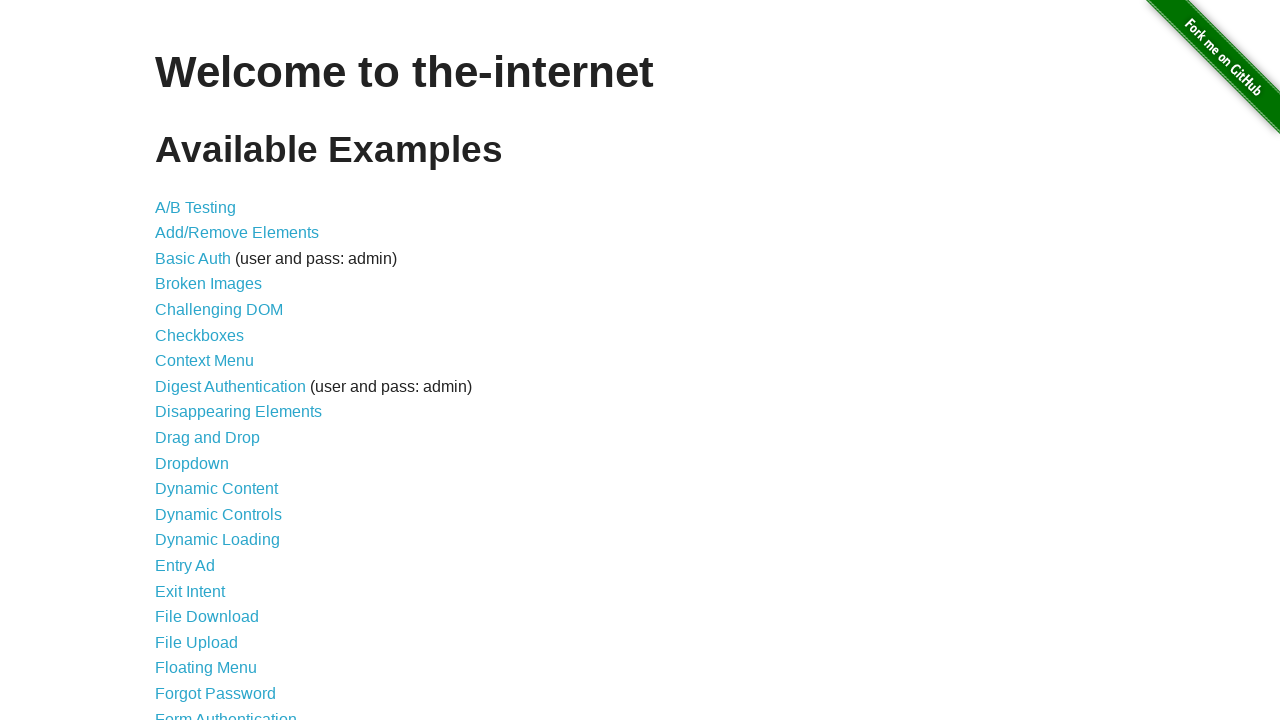

jQuery Growl library loaded and ready
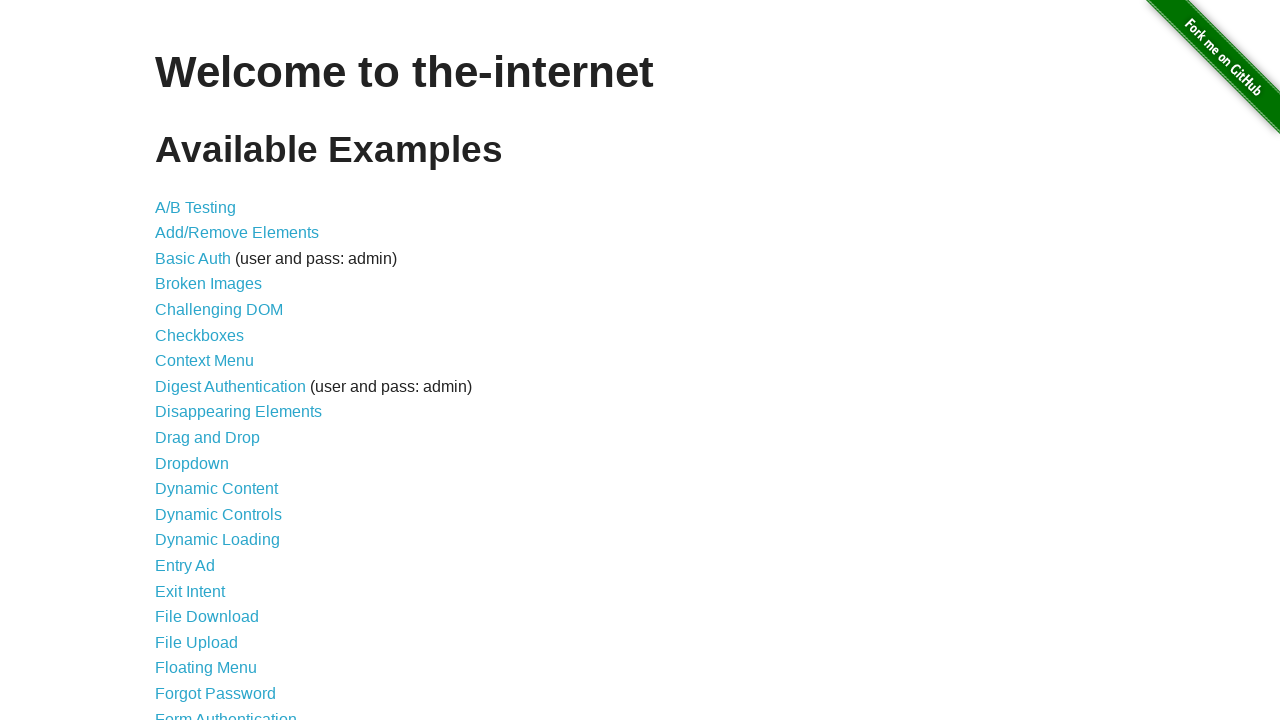

Displayed basic growl notification (GET /)
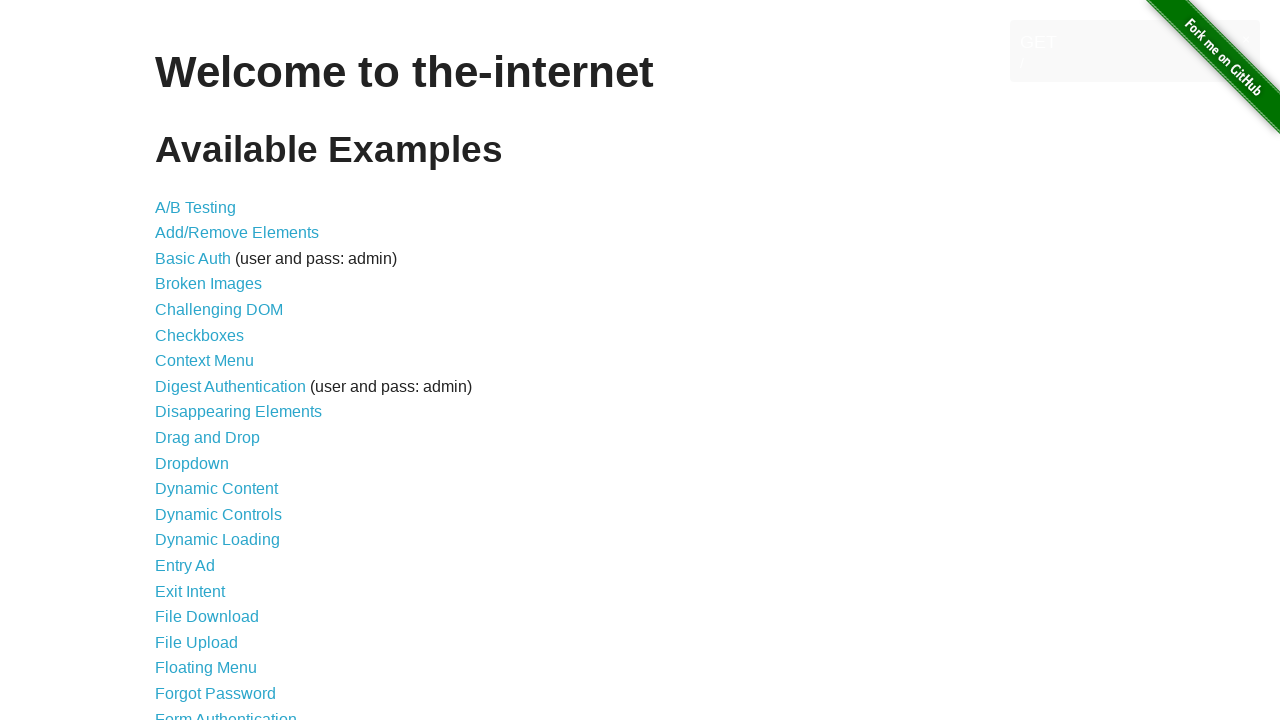

Displayed error growl notification
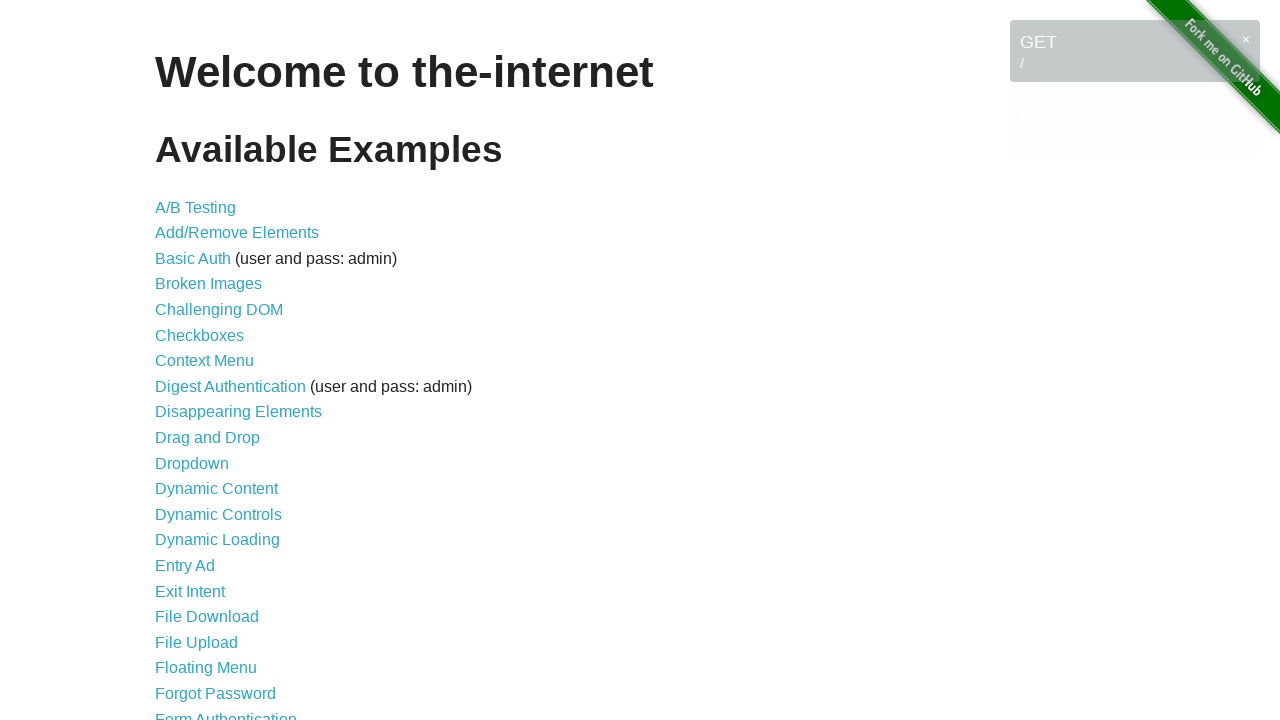

Displayed notice growl notification
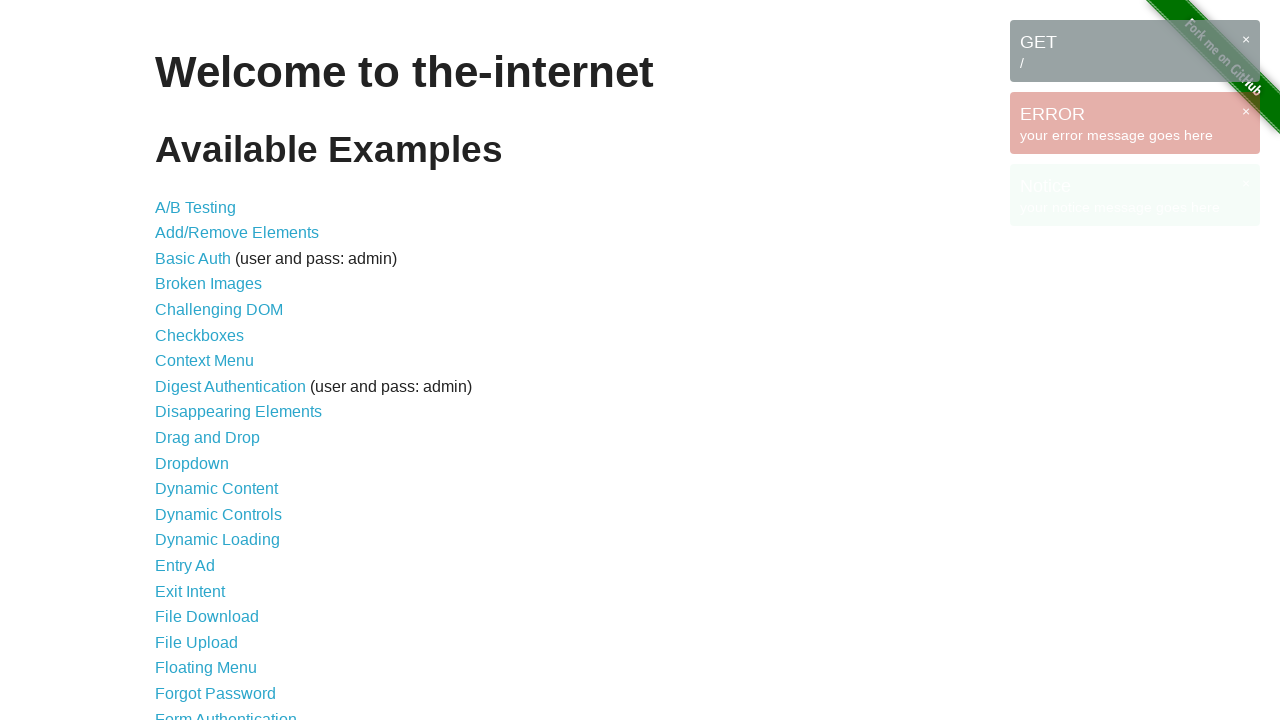

Displayed warning growl notification
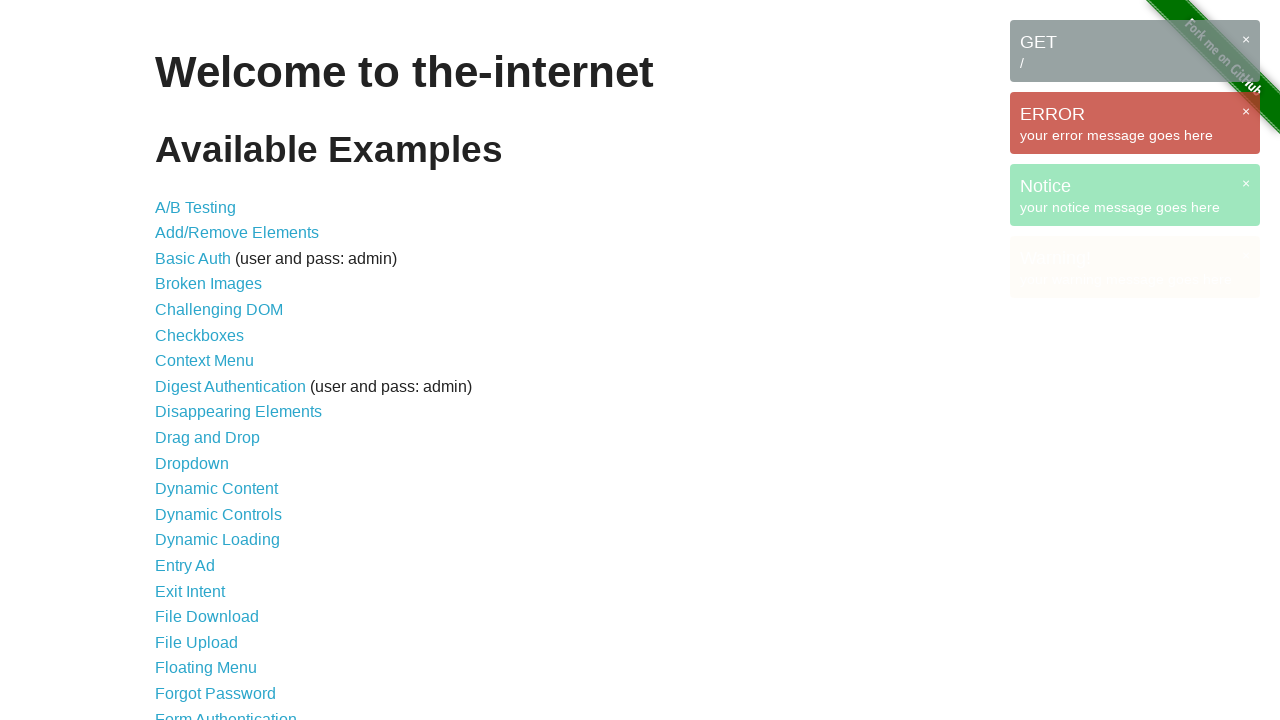

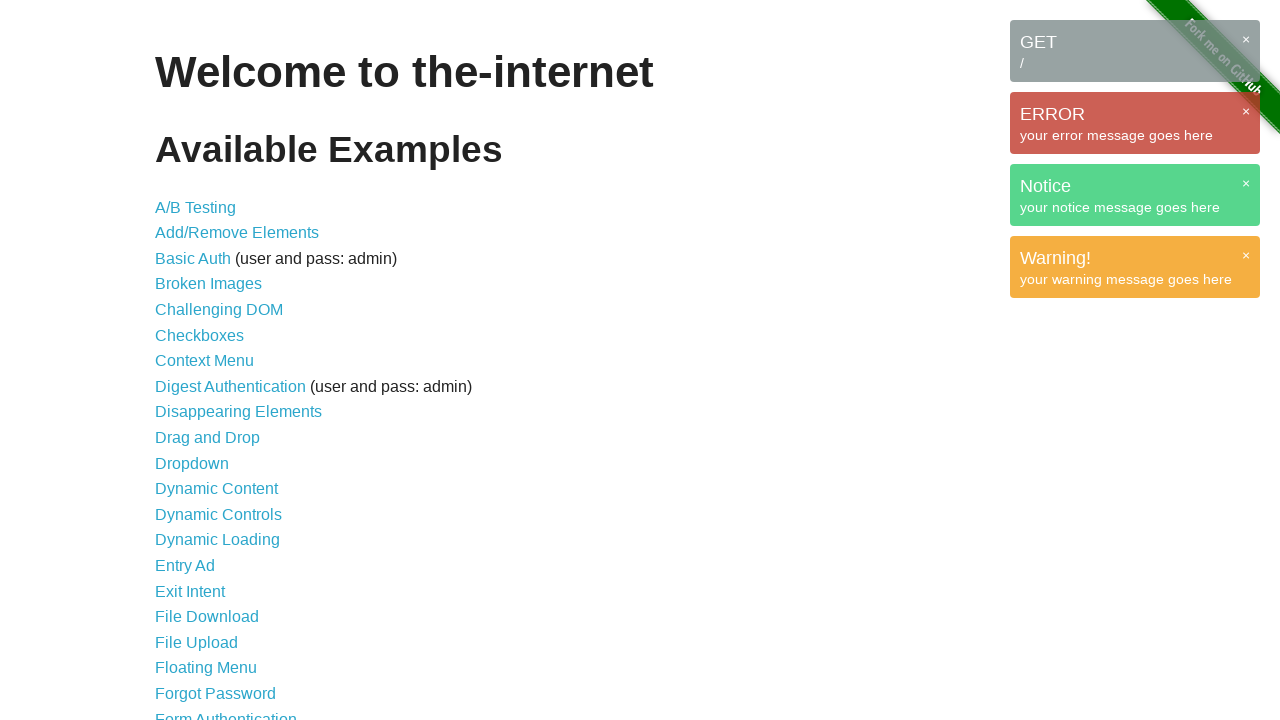